Tests navigation from the landing page to the top deals page by clicking the top deals menu button

Starting URL: https://rahulshettyacademy.com/seleniumPractise/#/

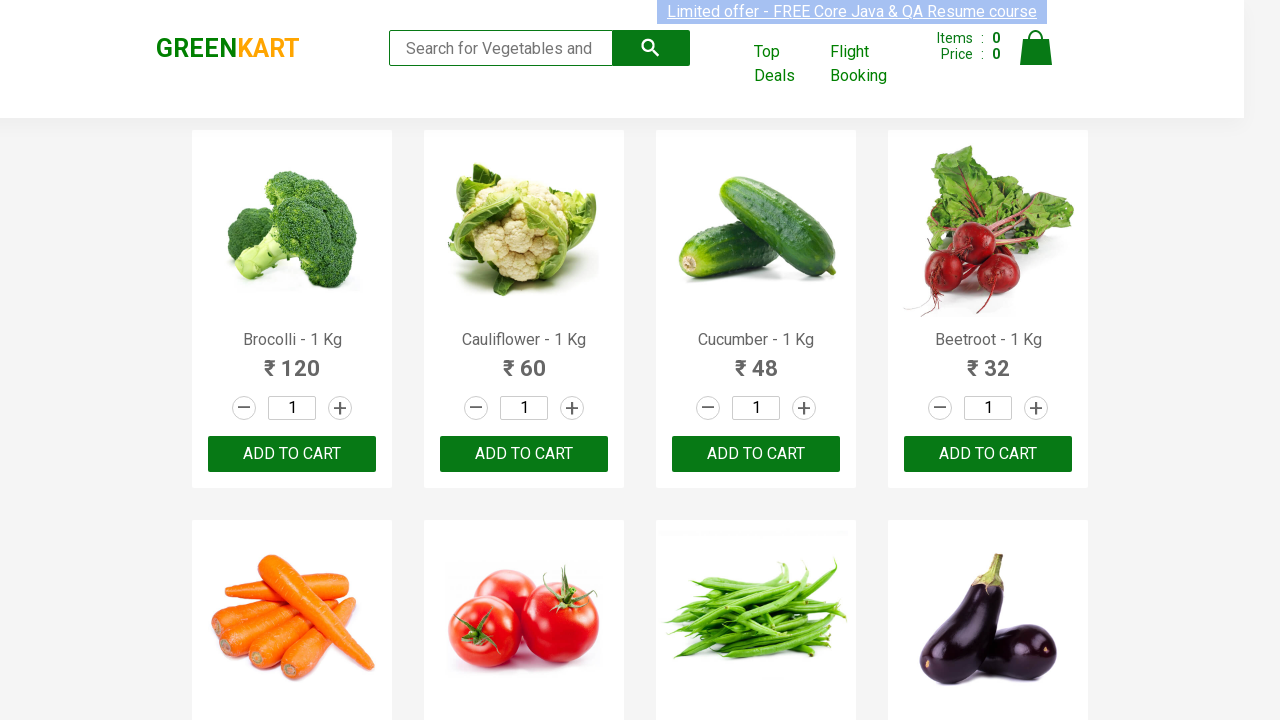

Clicked on 'Top Deals' menu button from landing page at (787, 64) on a:has-text('Top Deals')
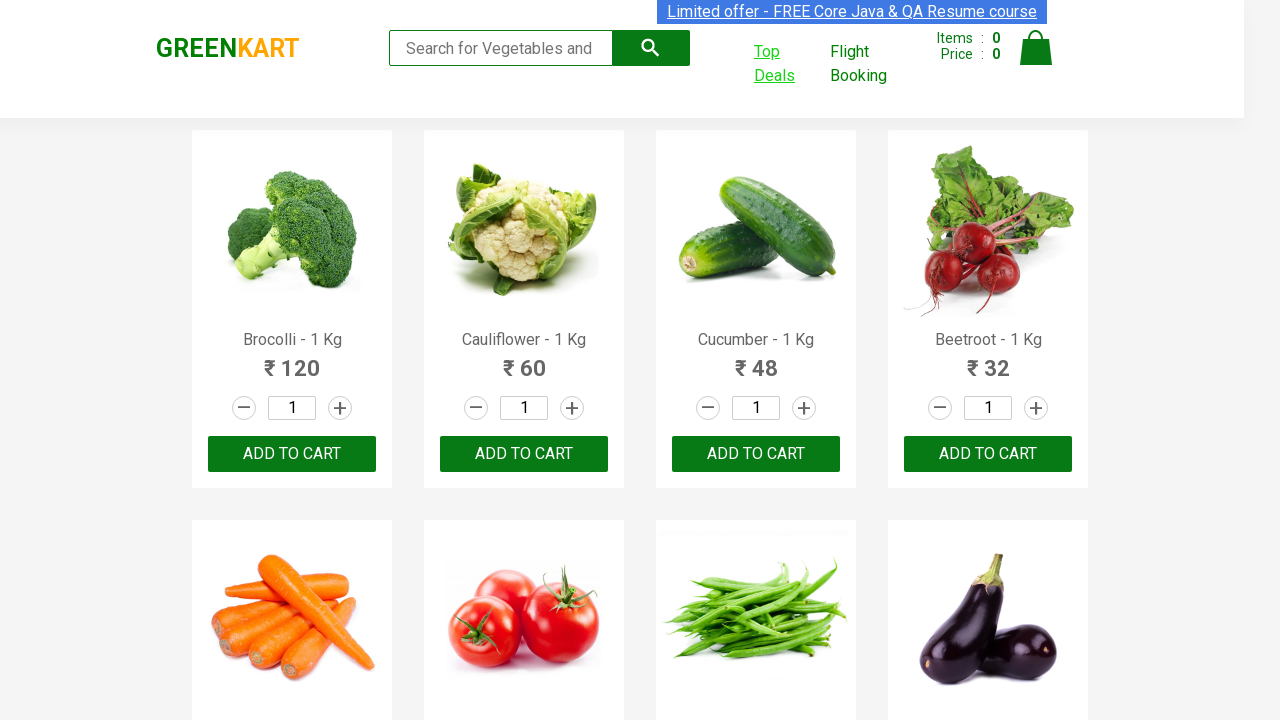

New tab opened after clicking Top Deals
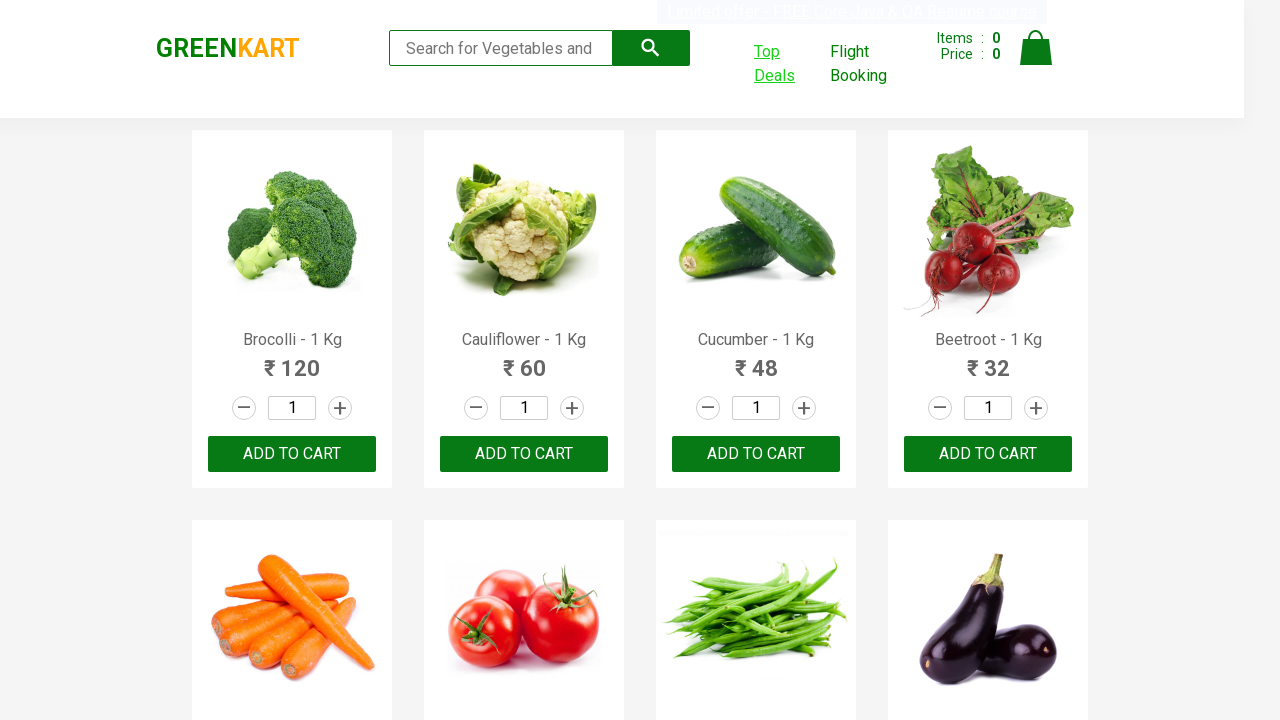

New page loaded and ready
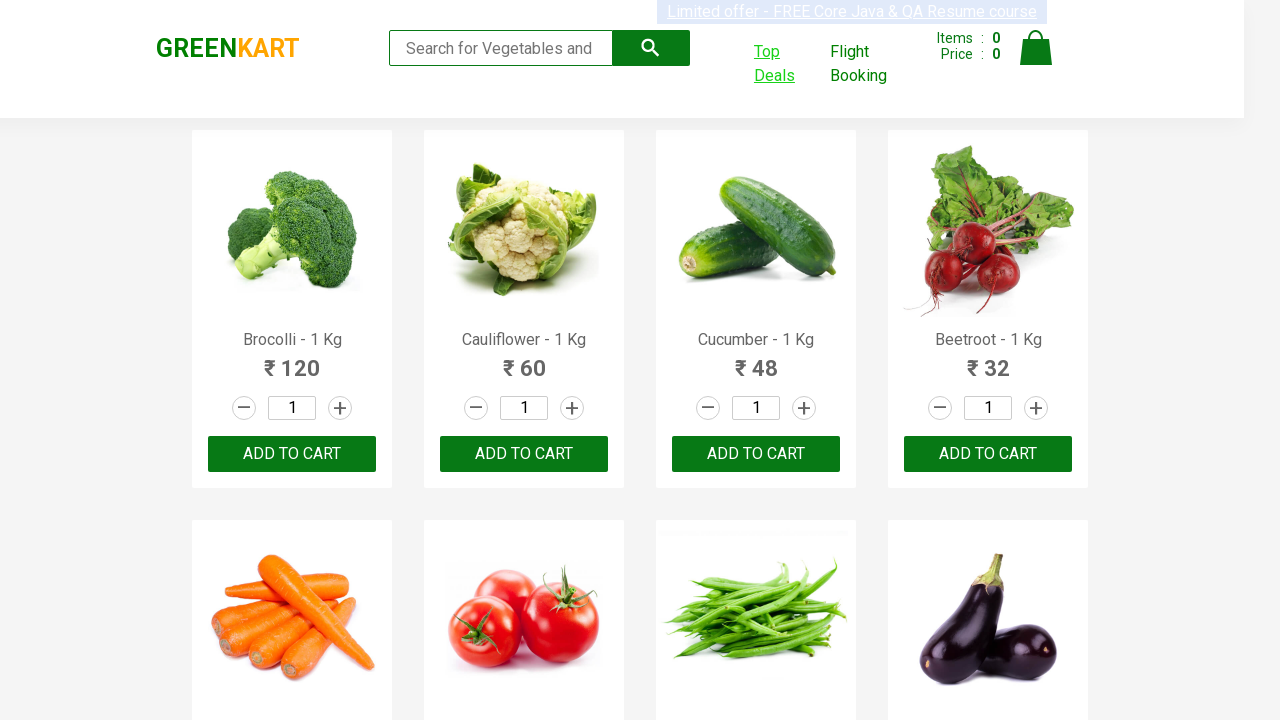

Verified navigation to top deals page (https://rahulshettyacademy.com/seleniumPractise/#/offers)
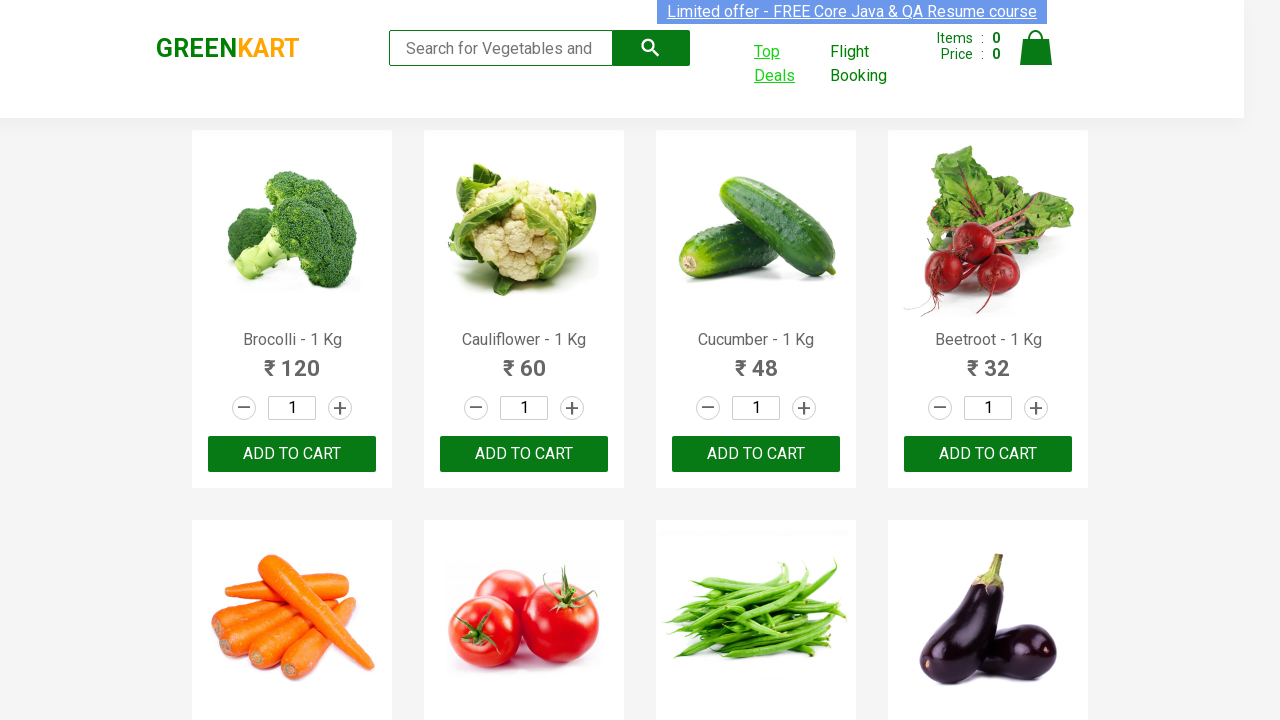

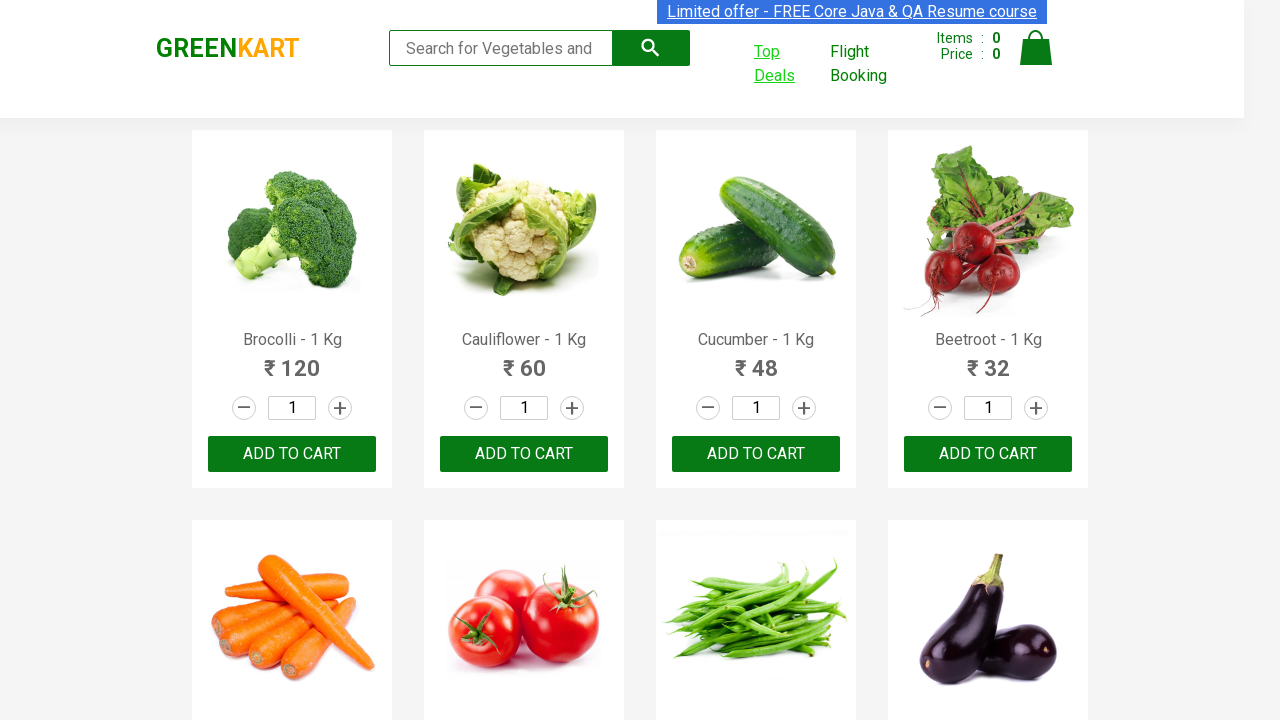